Tests a prompt alert by entering a name and accepting, then verifying the entered name appears in the result

Starting URL: https://demoqa.com/alerts

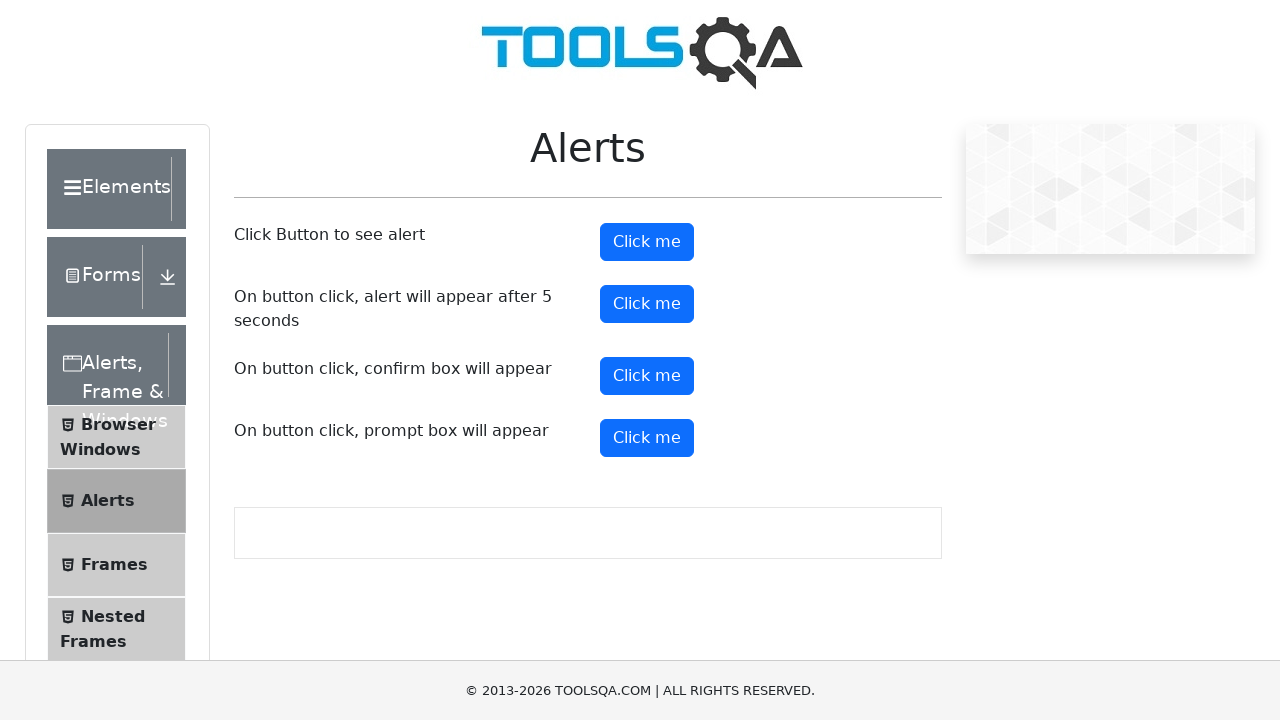

Set up dialog handler to accept prompt with name 'Marvin Chambers'
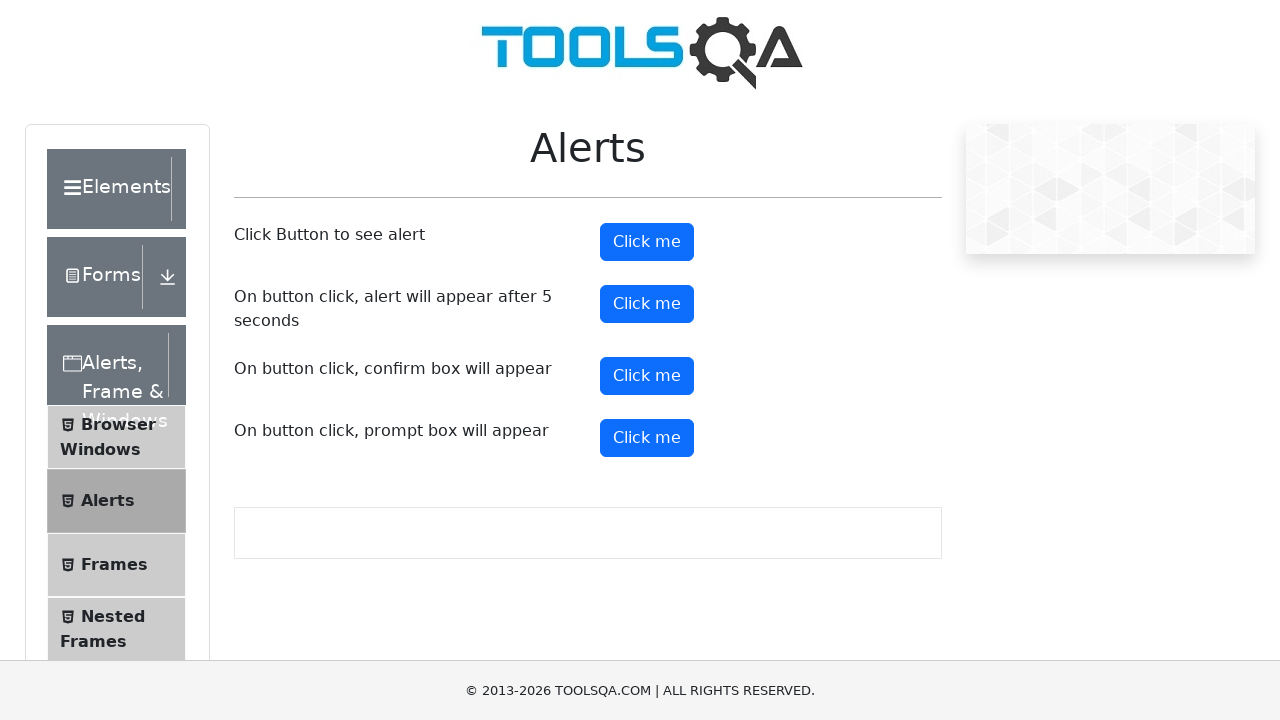

Clicked the prompt alert button at (647, 438) on #promtButton
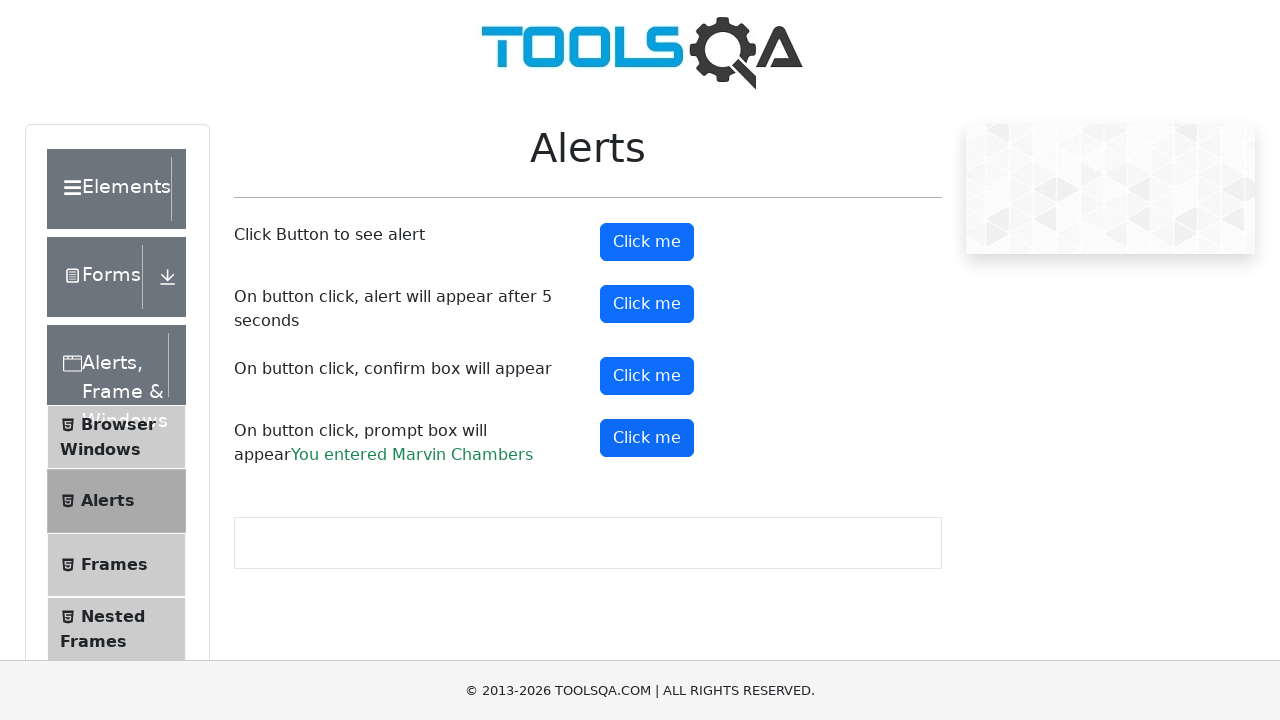

Prompt result appeared on page
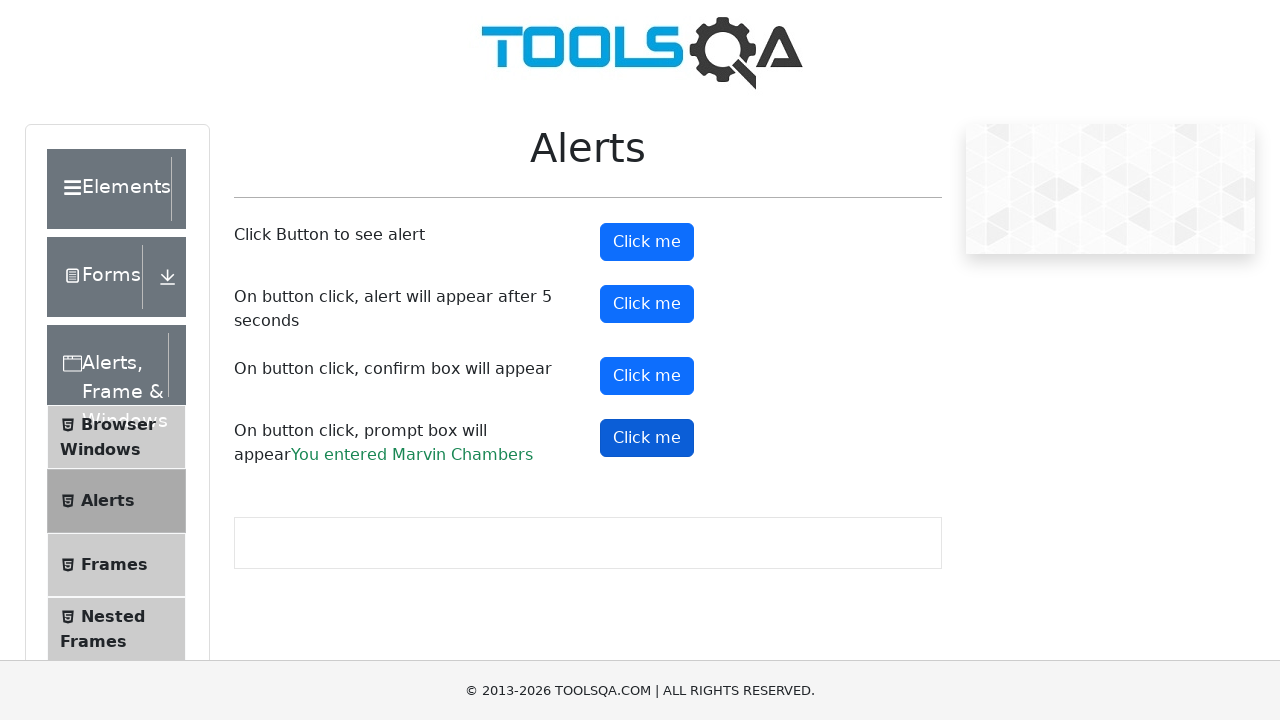

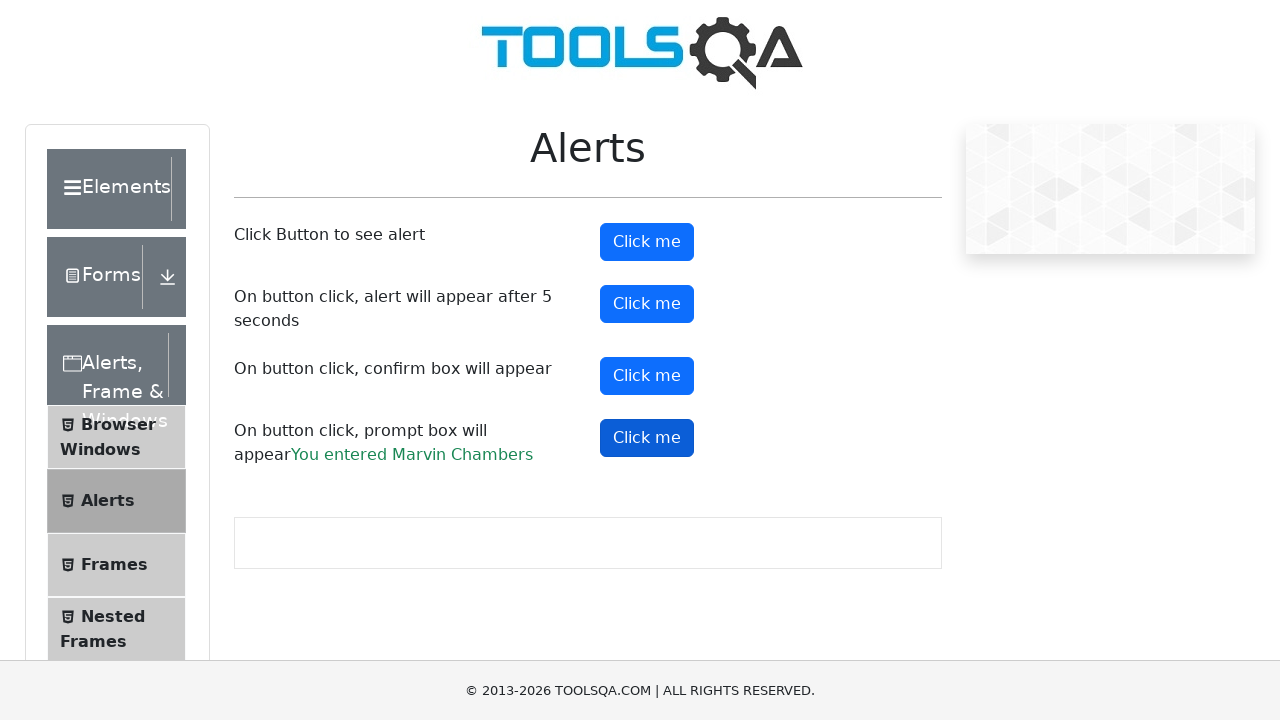